Tests file download functionality by clicking the download button

Starting URL: https://demoqa.com/upload-download

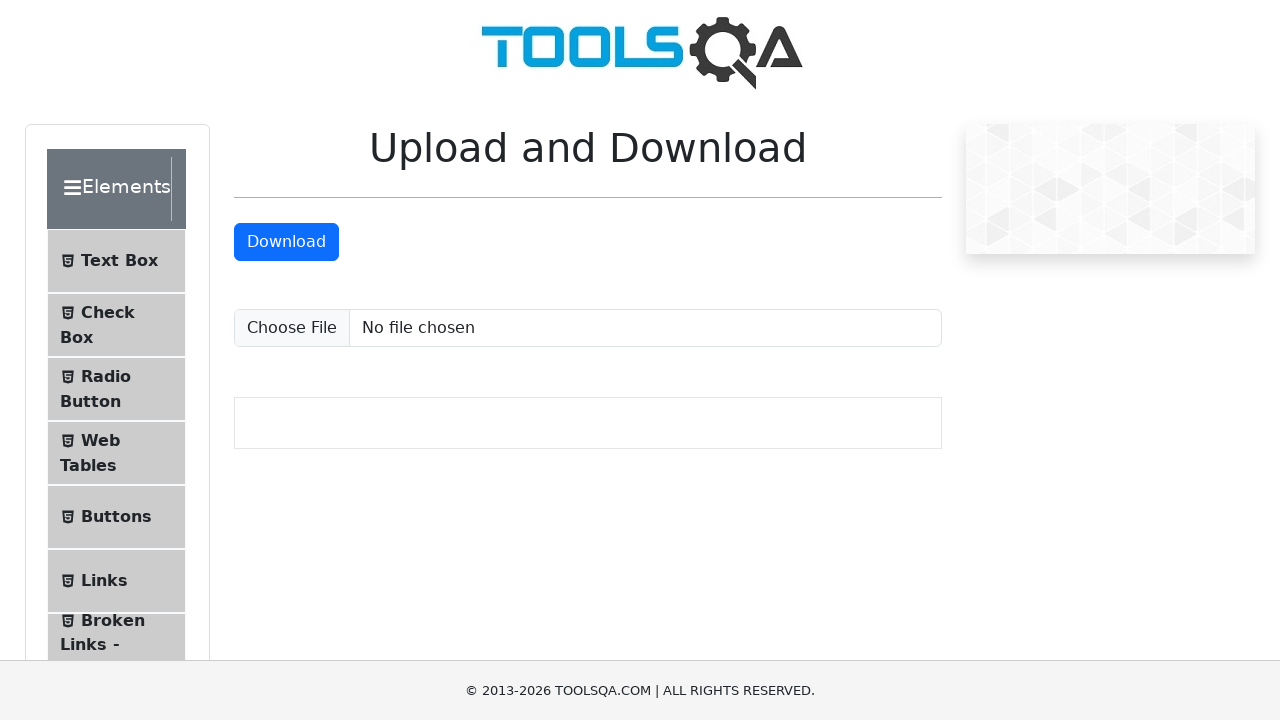

Clicked download button to initiate file download at (286, 242) on #downloadButton
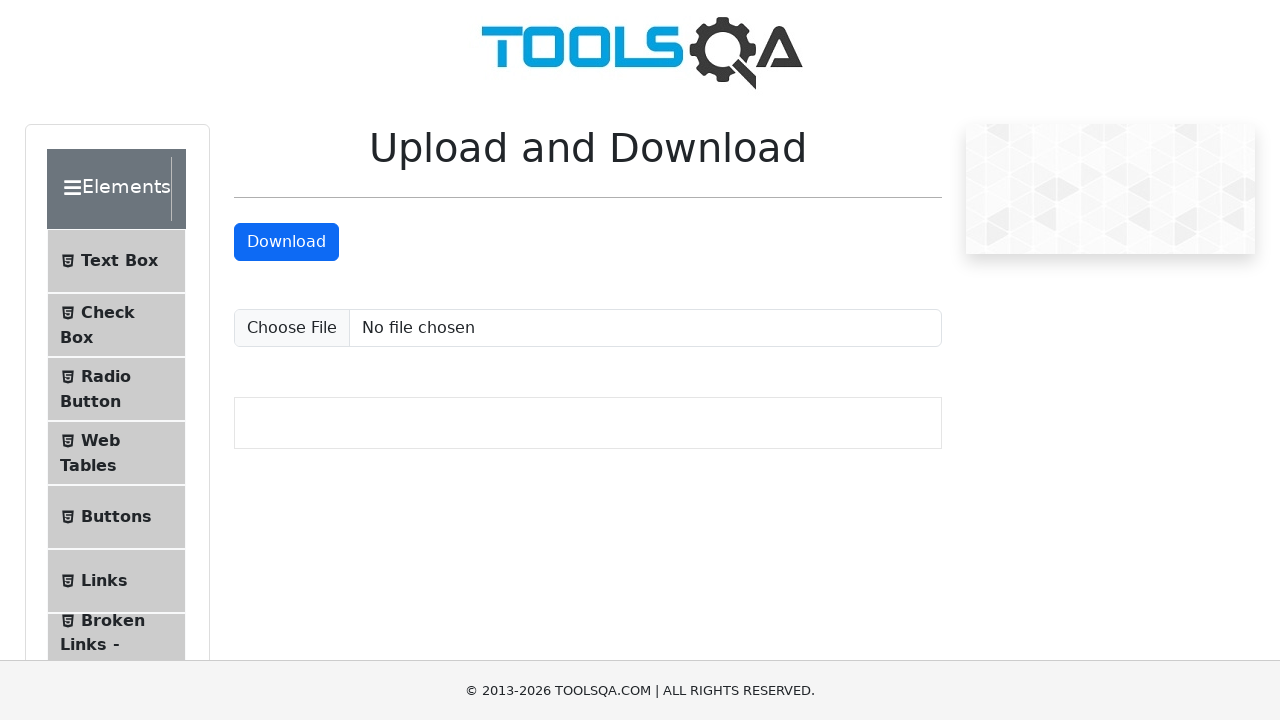

File download completed successfully
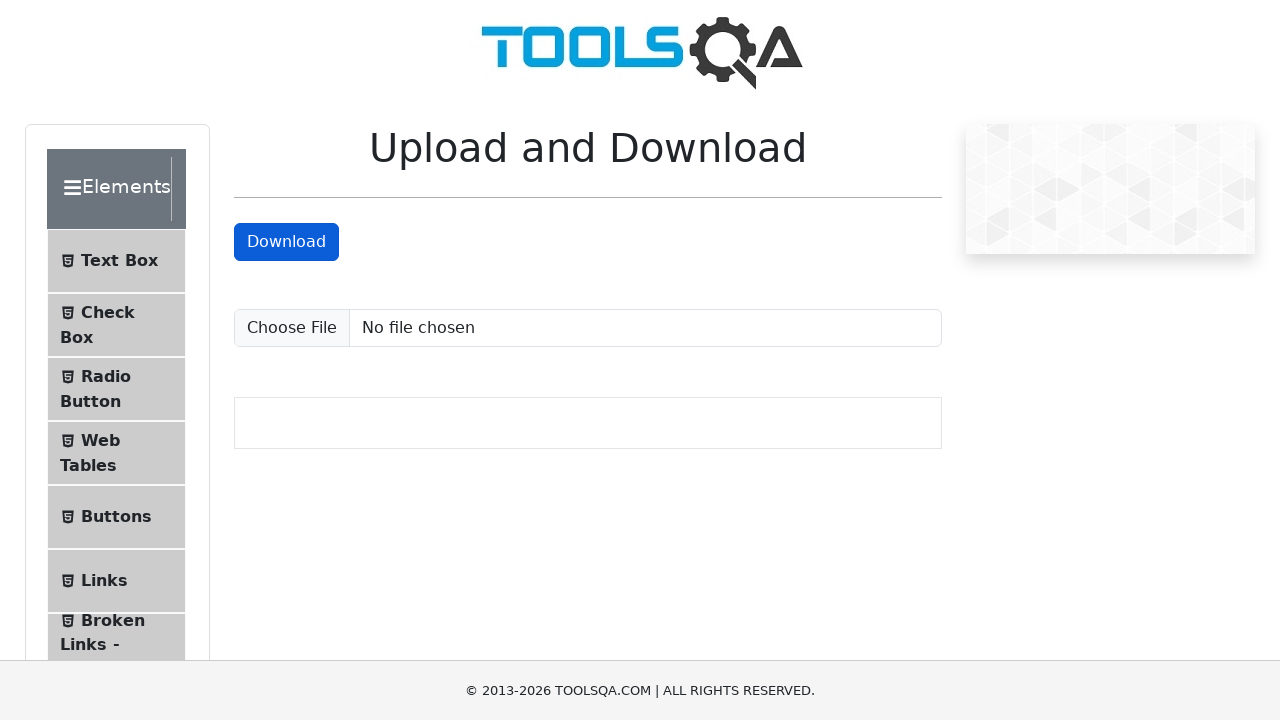

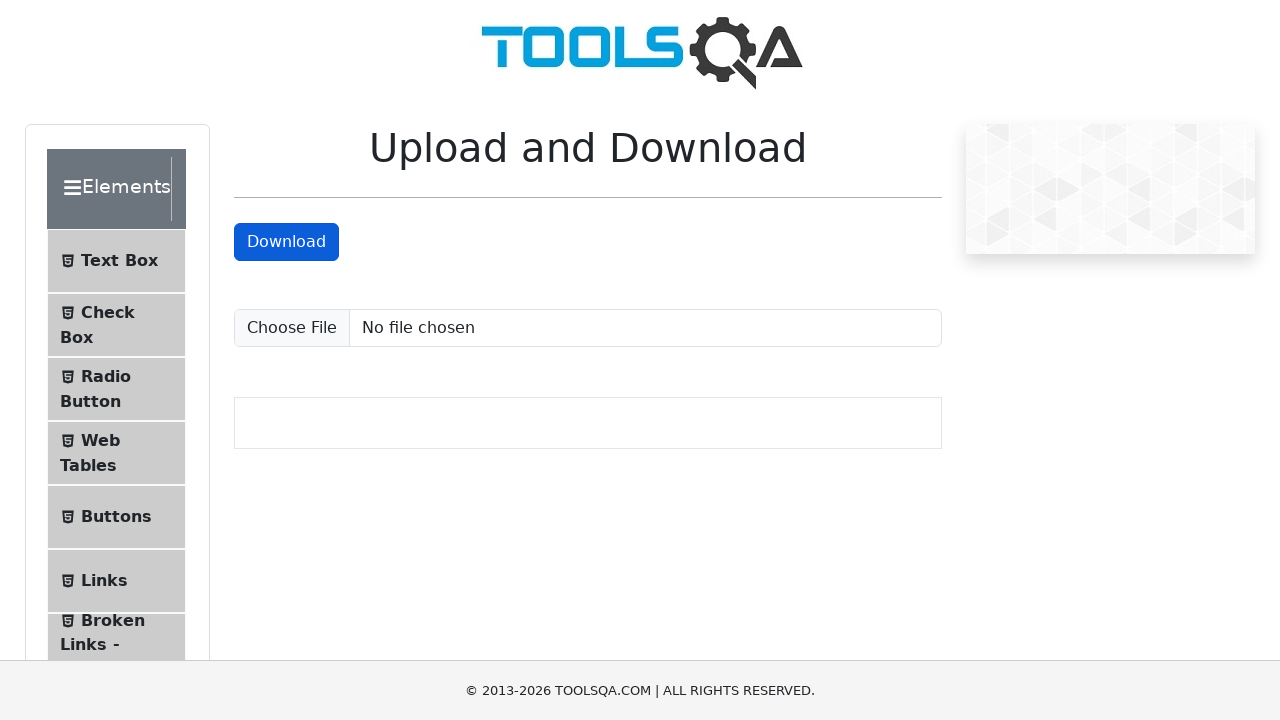